Tests dropdown selection functionality by selecting options using different methods (by index, visible text, and value)

Starting URL: https://rahulshettyacademy.com/dropdownsPractise/

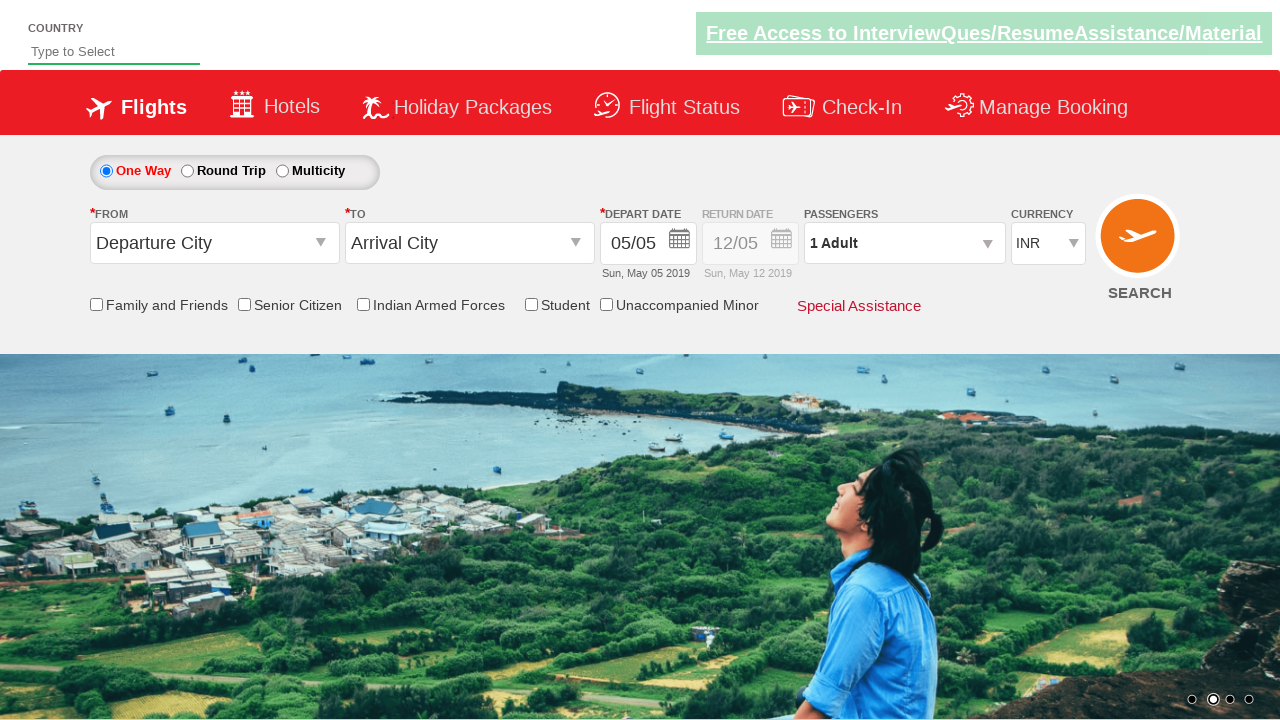

Selected USD currency by index 3 from dropdown on select#ctl00_mainContent_DropDownListCurrency
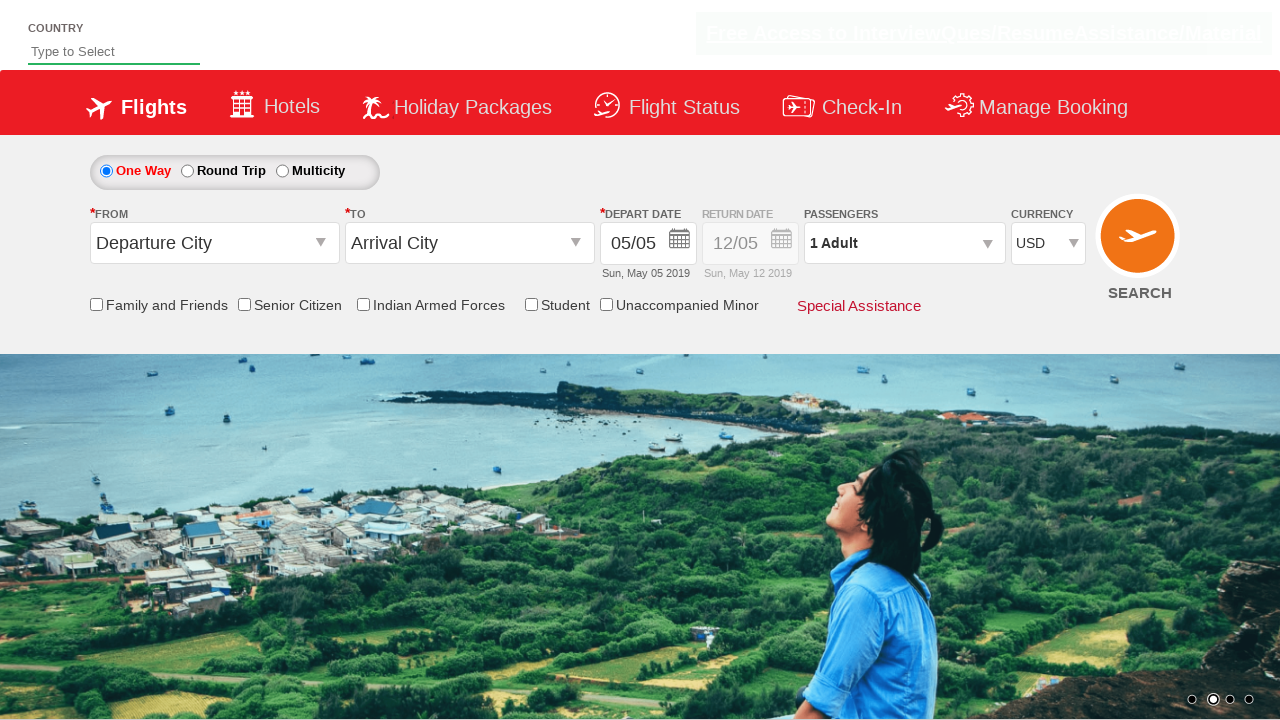

Selected INR currency by visible text from dropdown on select#ctl00_mainContent_DropDownListCurrency
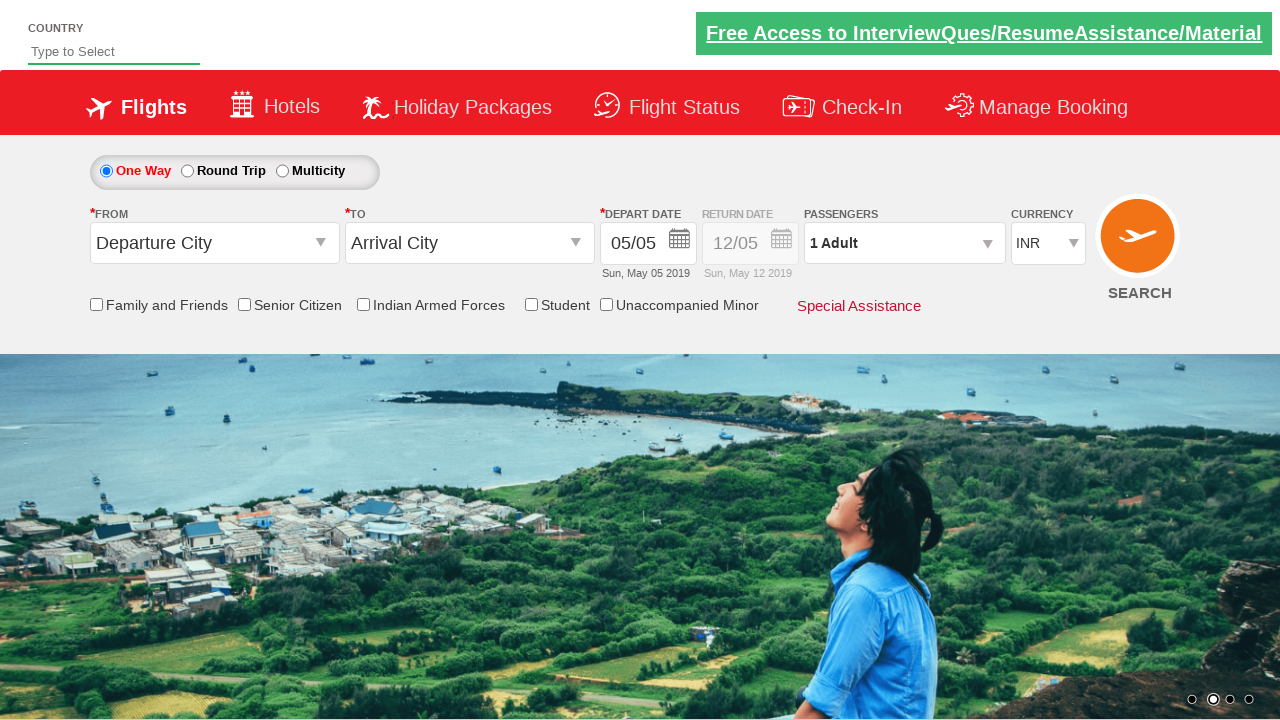

Selected AED currency by value from dropdown on select#ctl00_mainContent_DropDownListCurrency
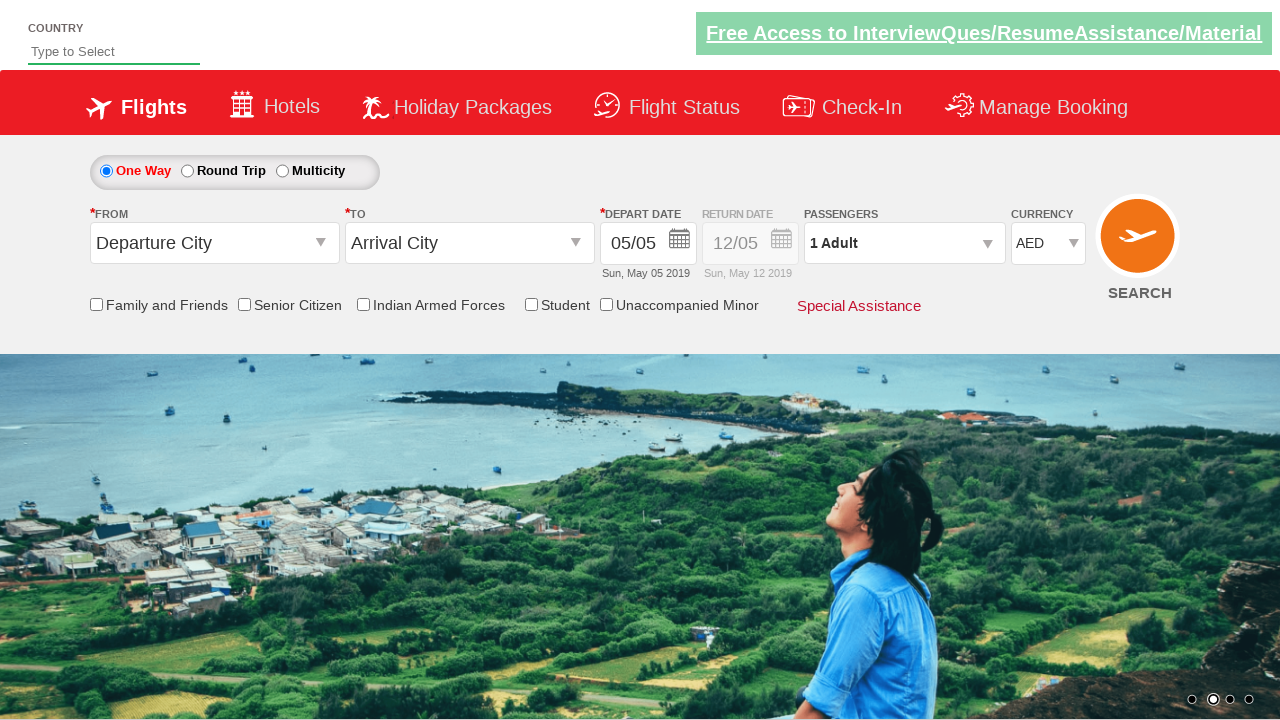

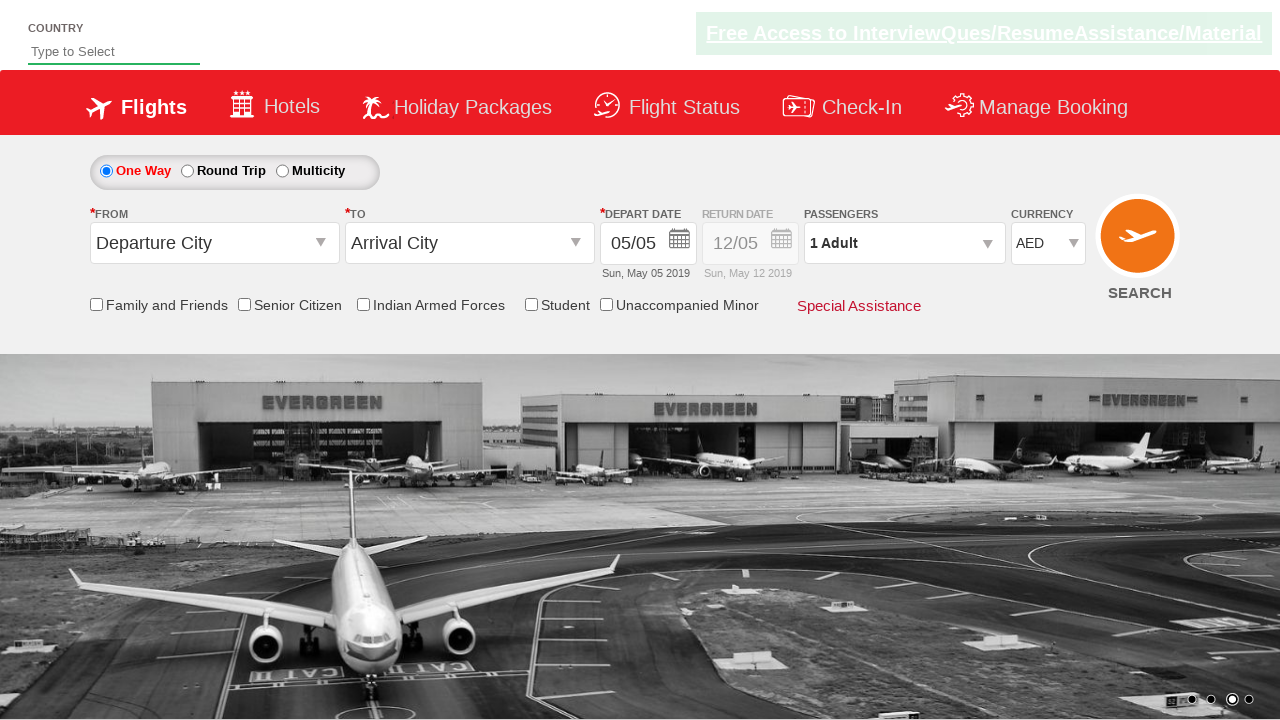